Tests checkbox functionality by checking both checkboxes and verifying they are checked

Starting URL: https://the-internet.herokuapp.com/checkboxes

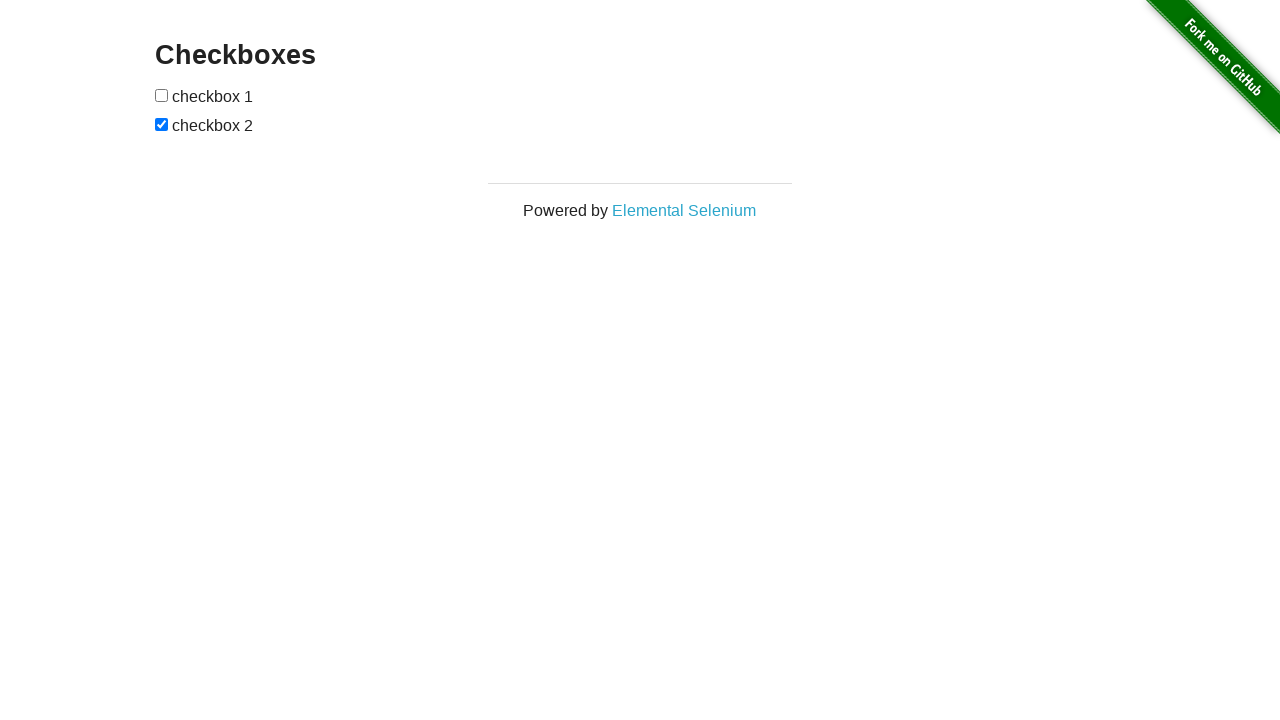

Waited for page to fully load with networkidle state
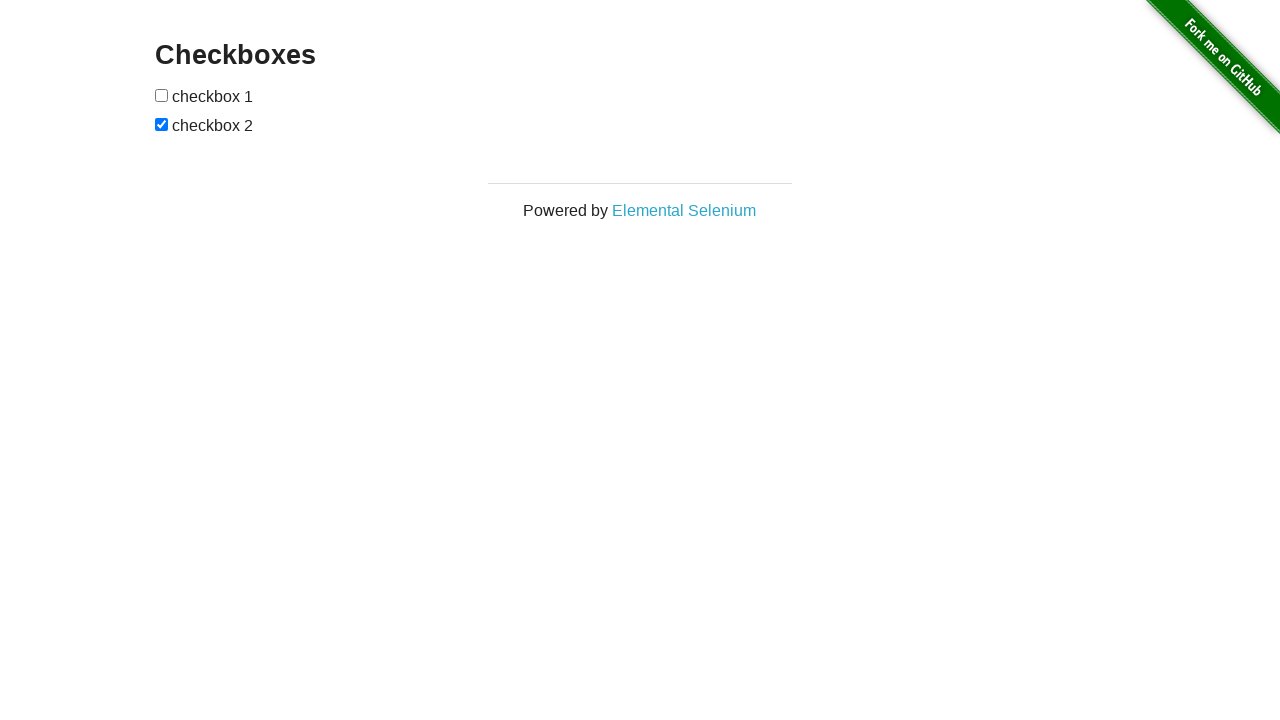

Checked the first checkbox at (162, 95) on xpath=//input[1]
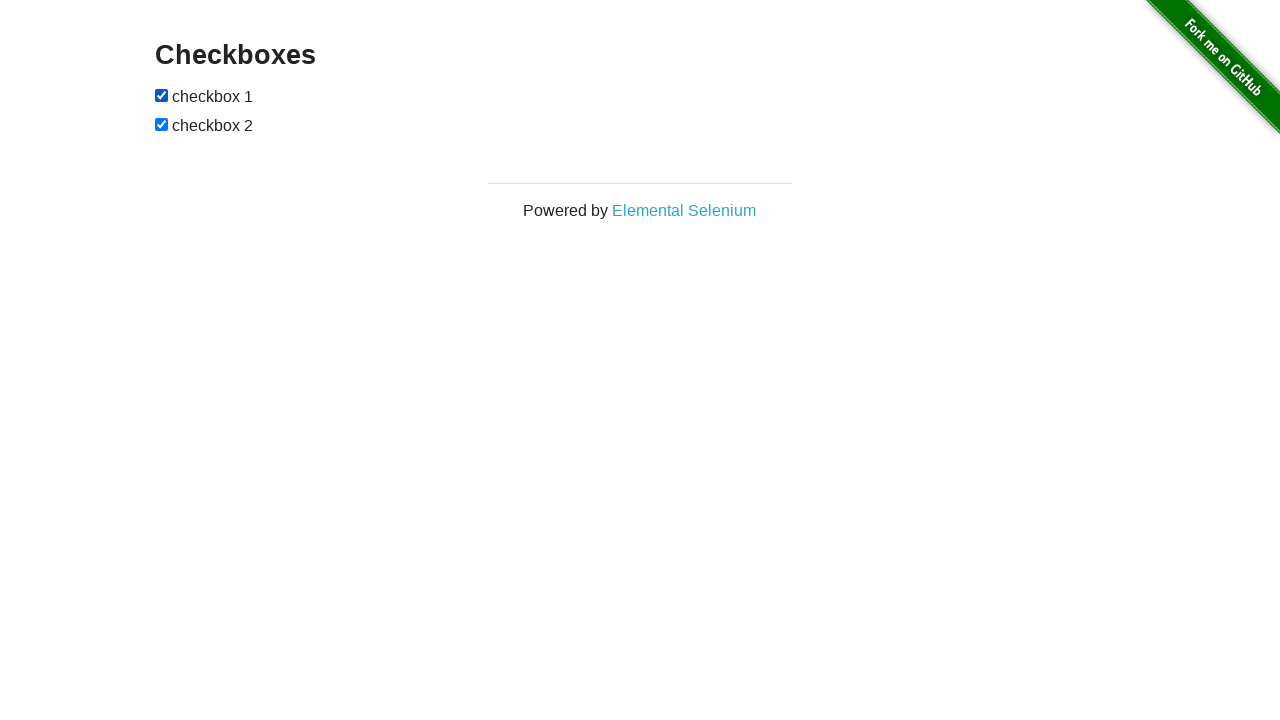

Checked the second checkbox on xpath=//input[2]
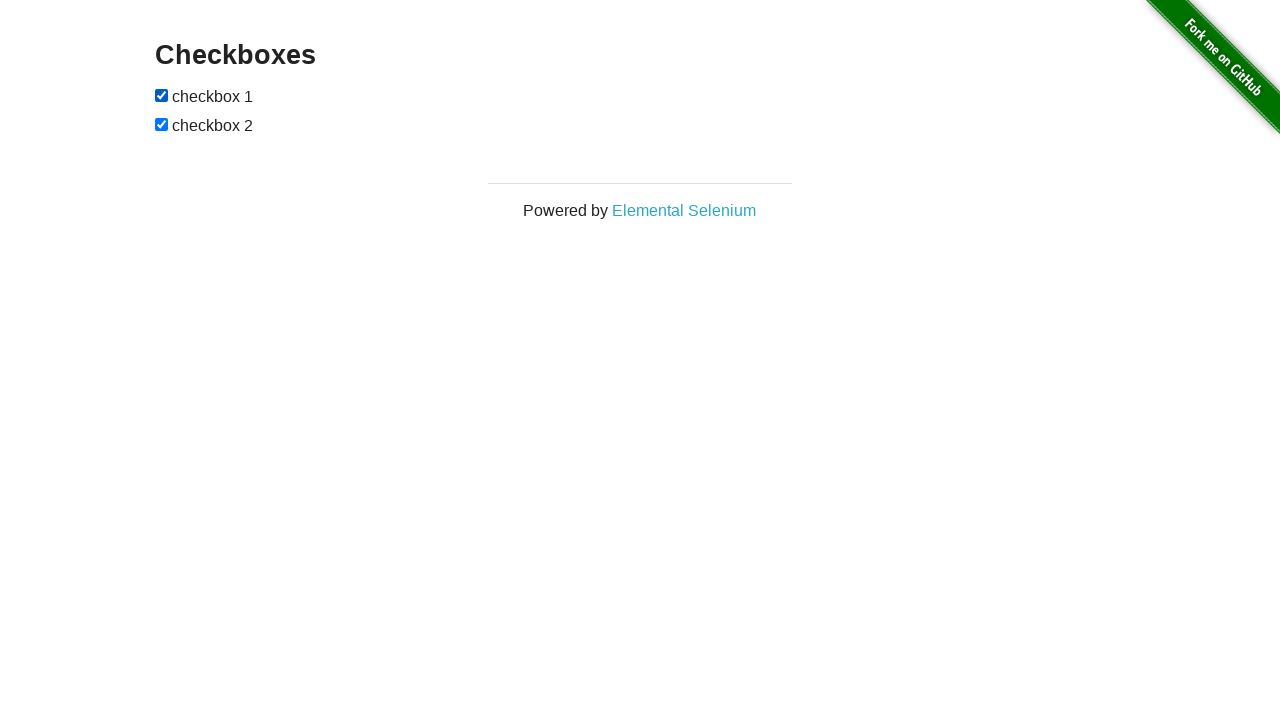

Verified that the first checkbox is checked
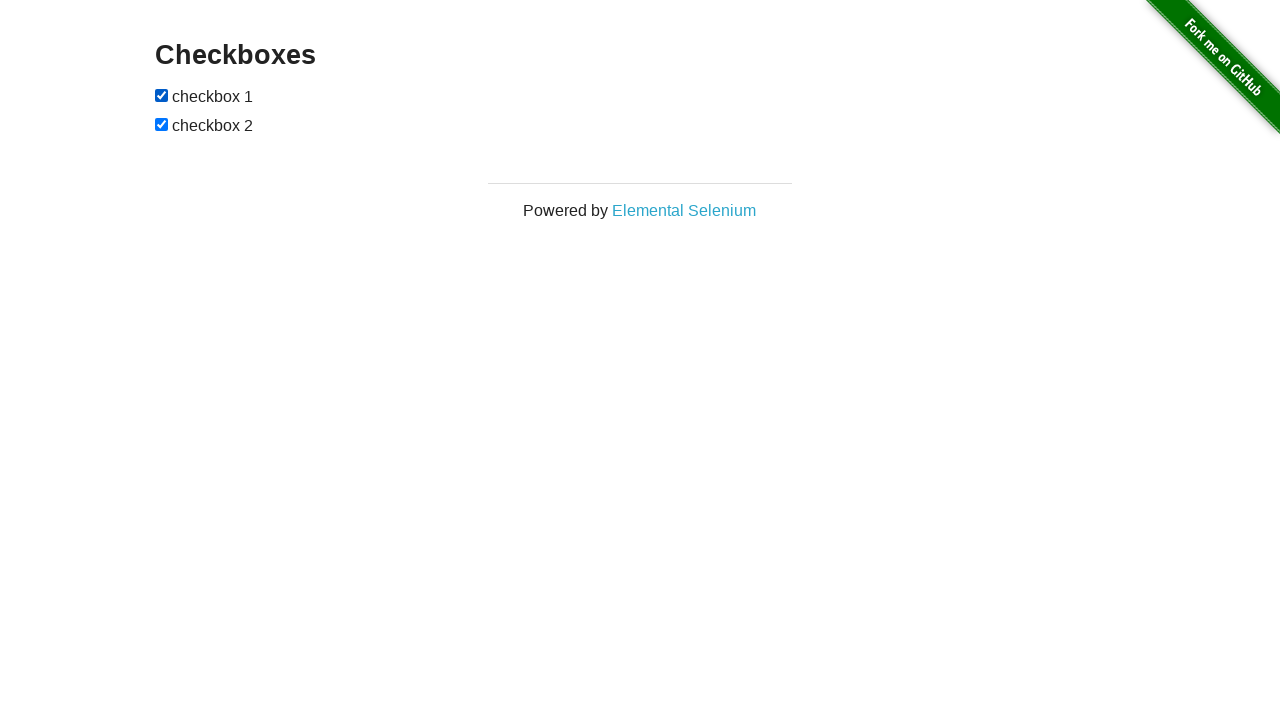

Verified that the second checkbox is checked
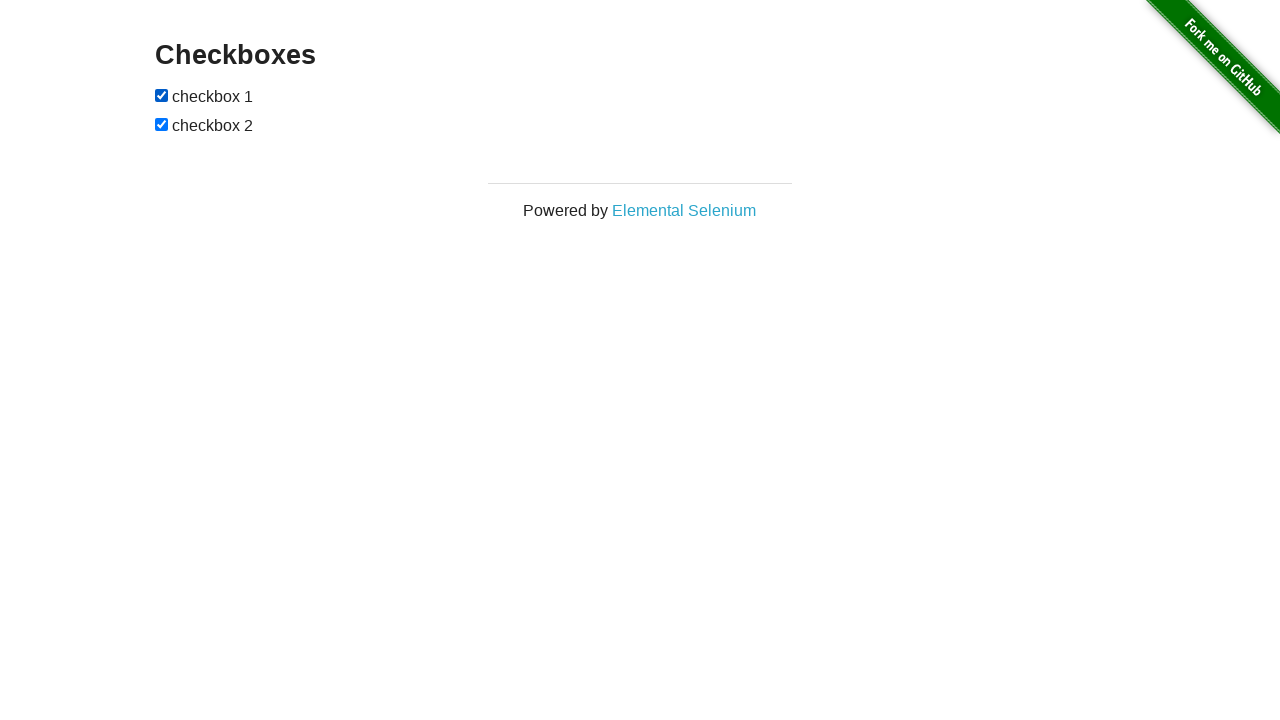

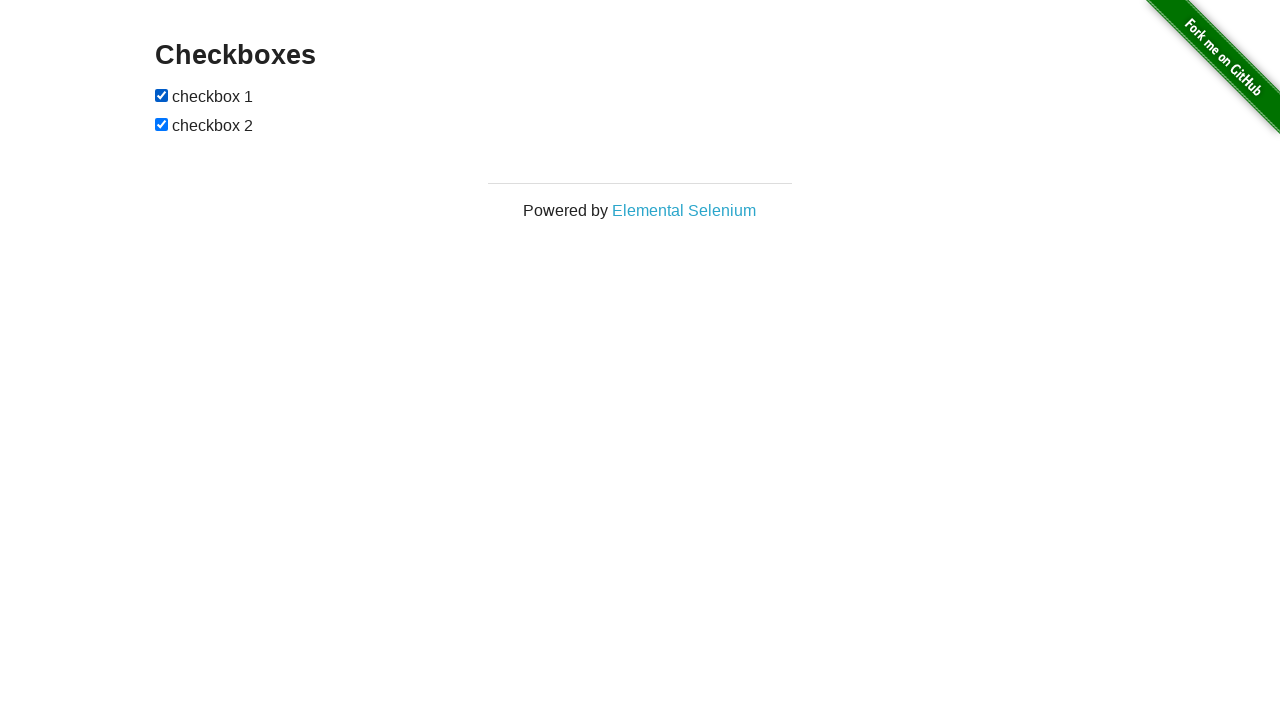